Tests that the Book camping button is visible and redirects to the camping reservation site

Starting URL: https://bcparks.ca

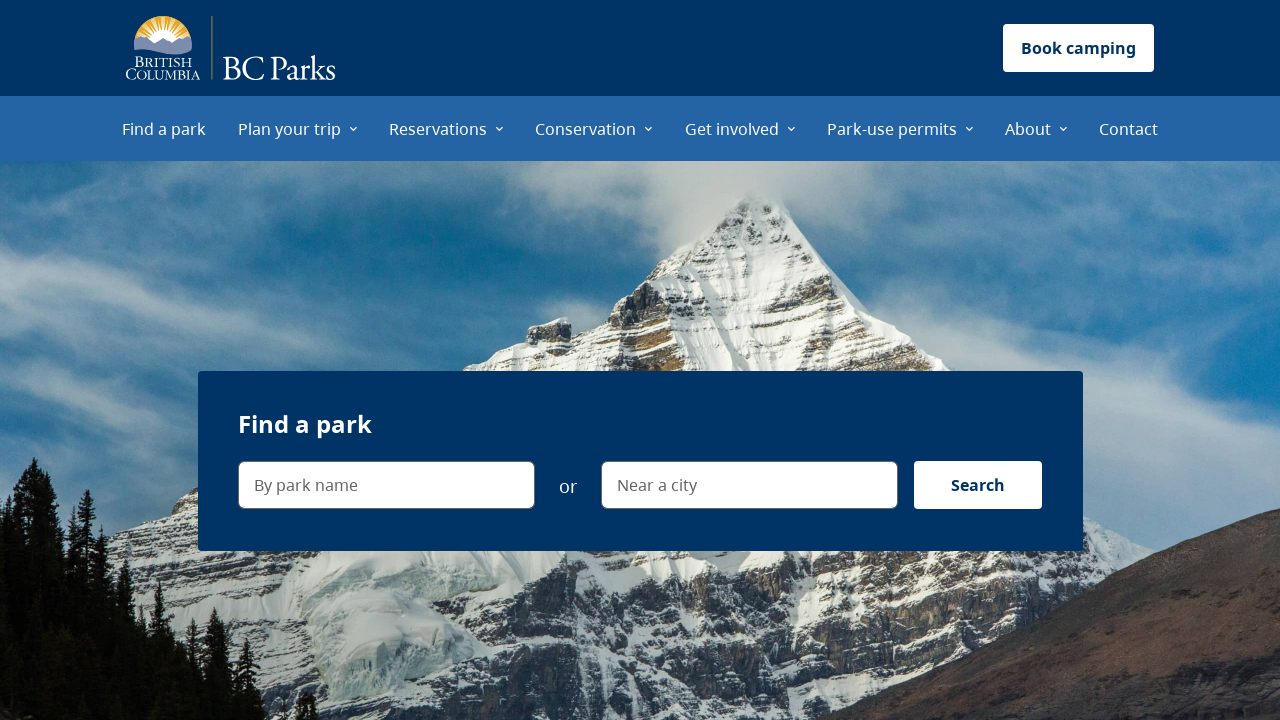

Page loaded with networkidle state
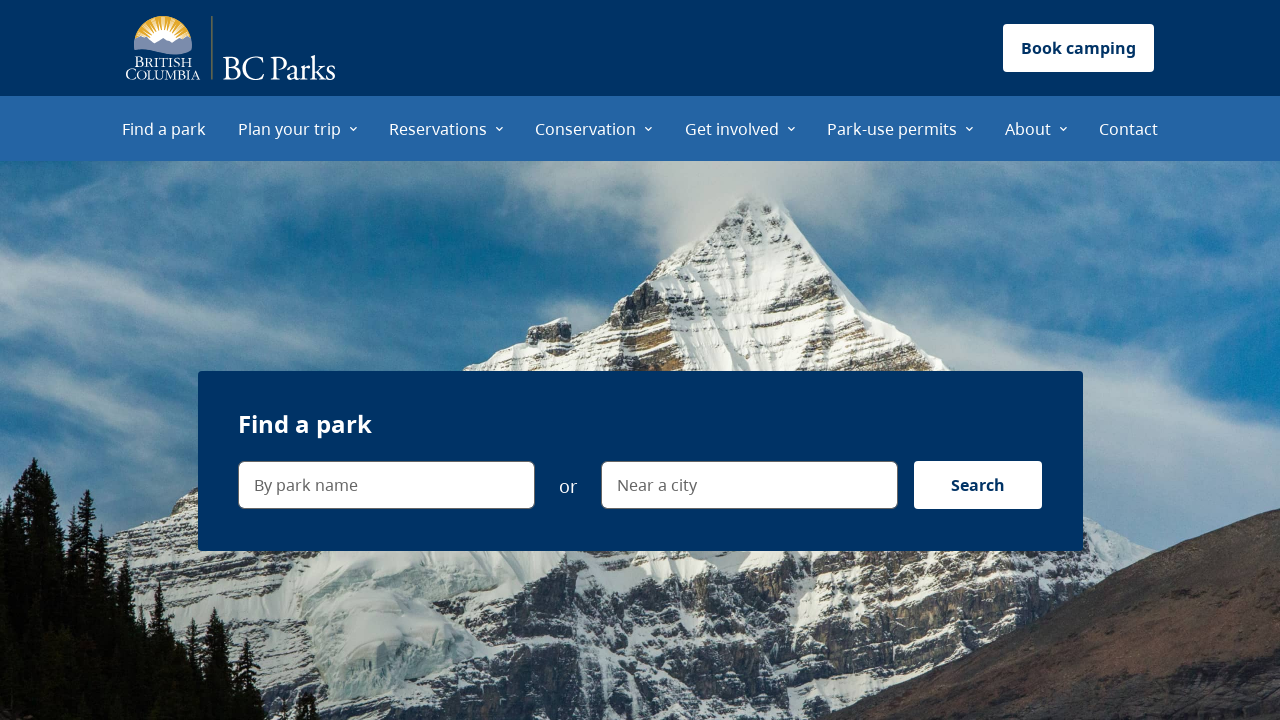

Book camping button is visible
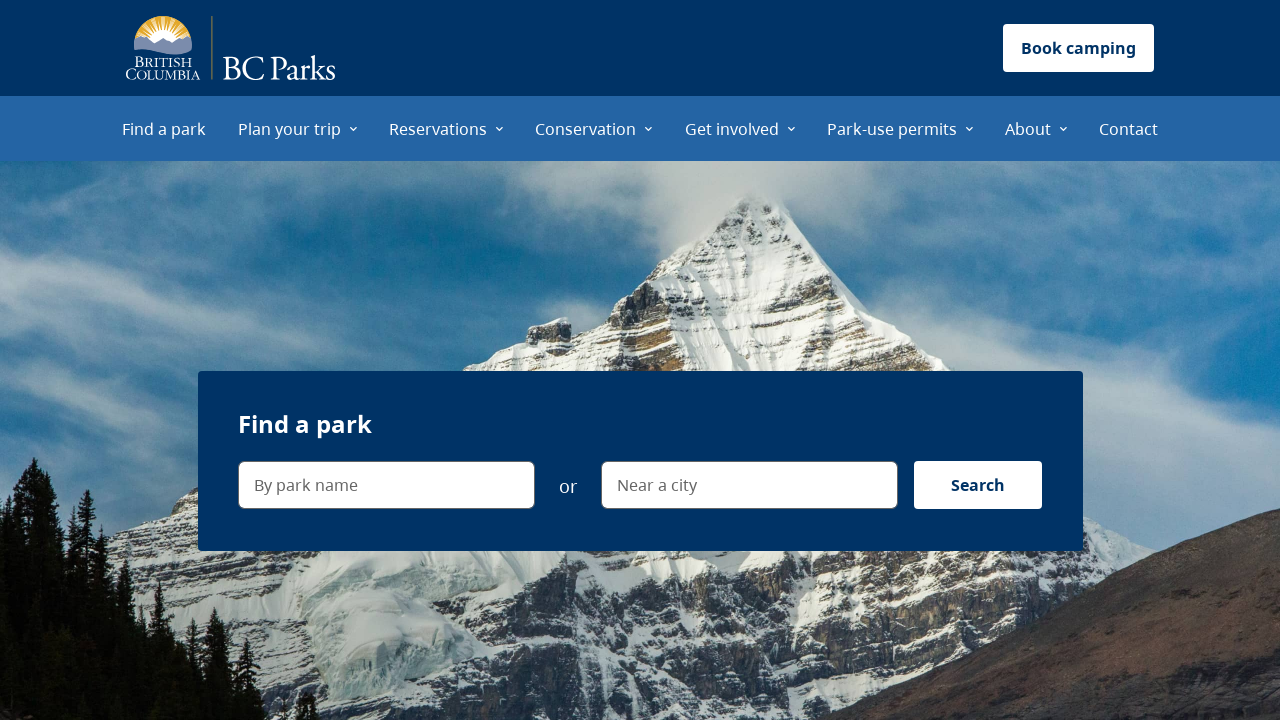

Clicked the Book camping button at (1078, 48) on internal:label="Book camping button"i
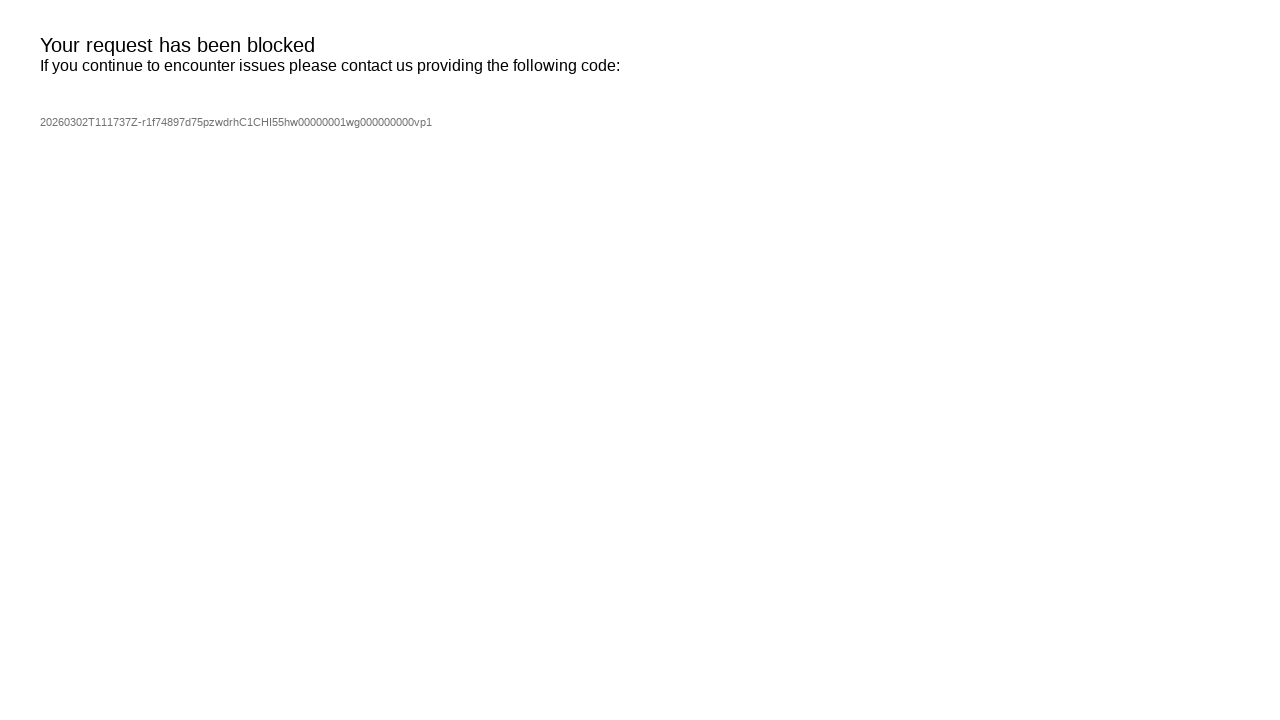

Successfully redirected to camping reservation site at https://camping.bcparks.ca/
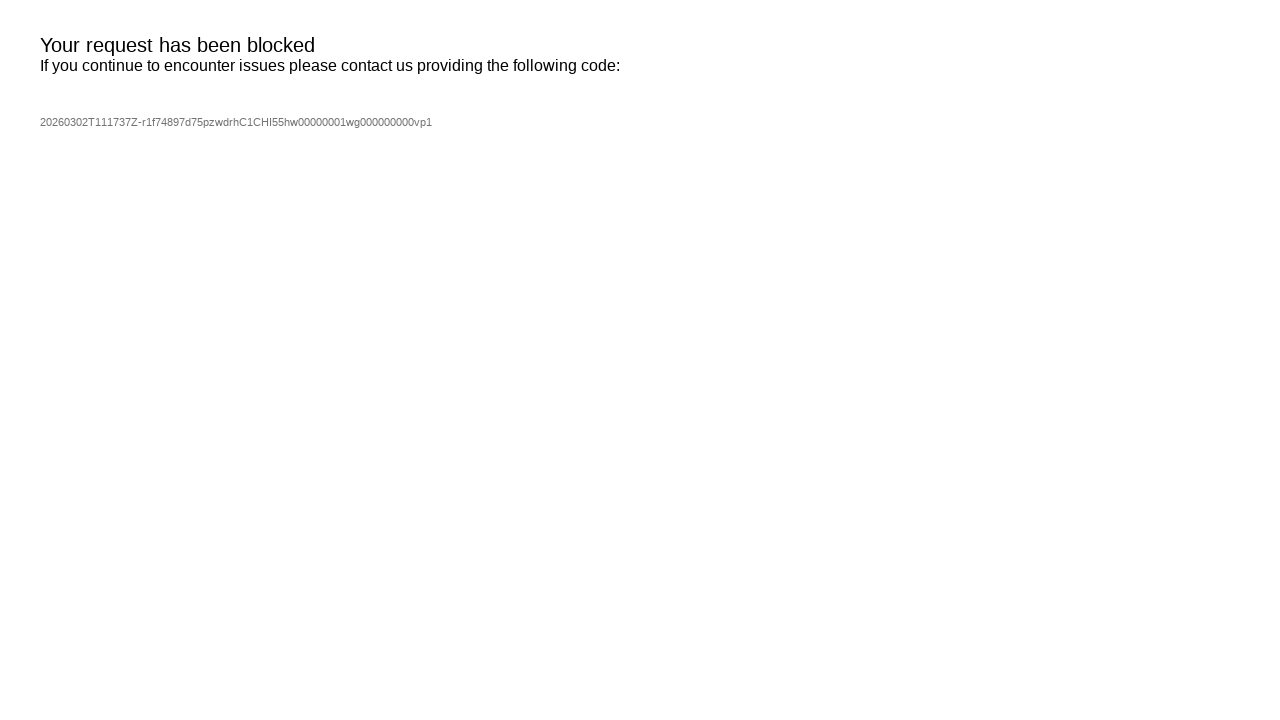

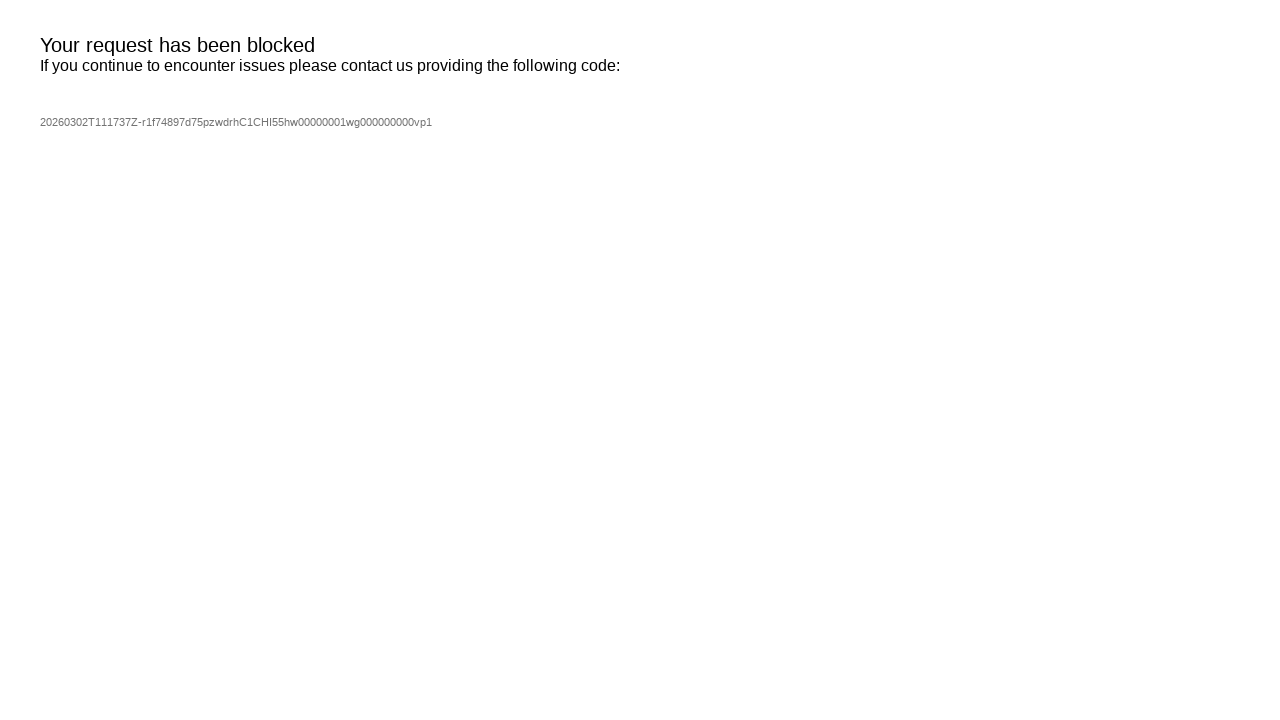